Tests table sorting functionality by clicking on the first column header to sort vegetables alphabetically, then verifies the sorted order of items in the table.

Starting URL: https://rahulshettyacademy.com/seleniumPractise/#/offers

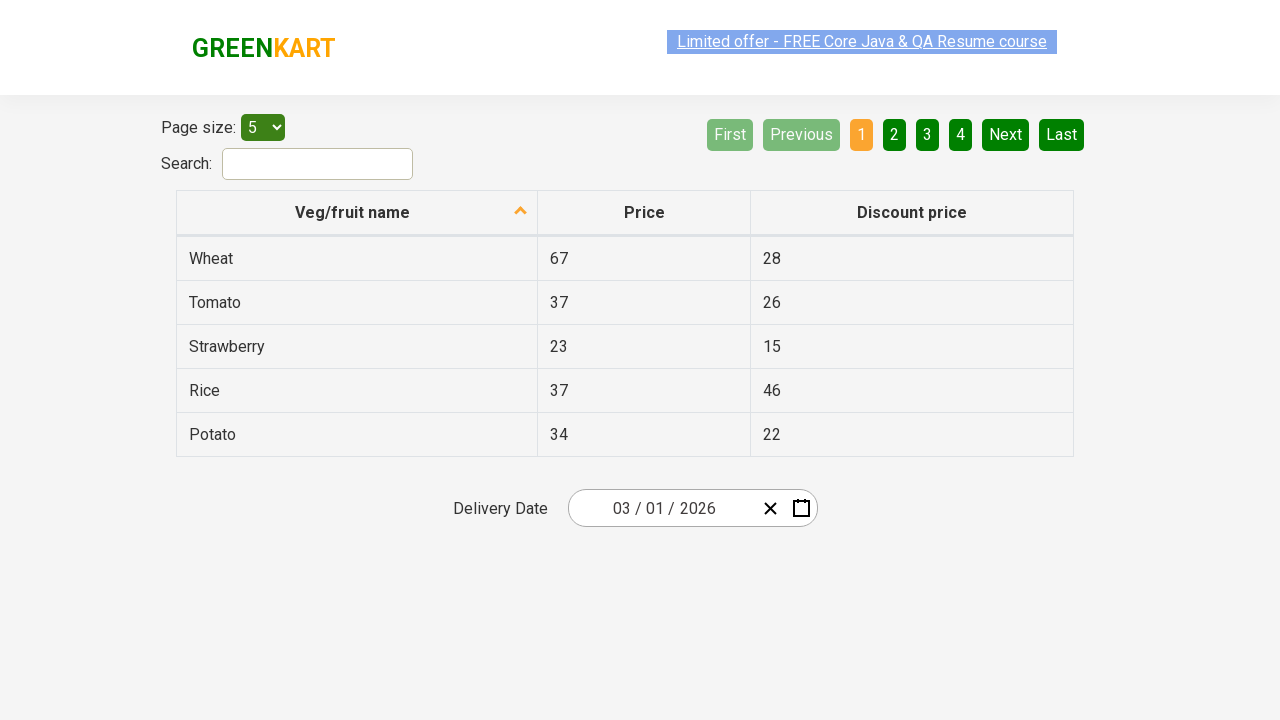

Table header loaded - first column header is visible
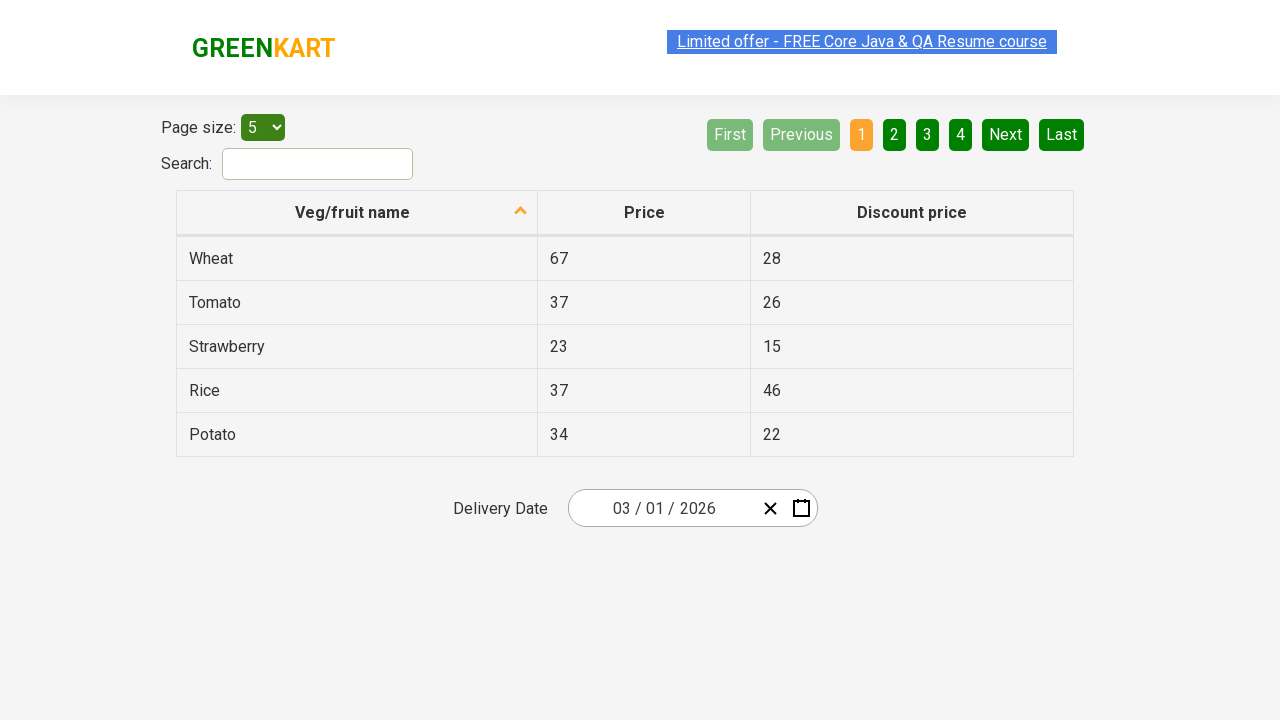

Clicked first column header to sort vegetables alphabetically at (357, 213) on xpath=//tr/th[1]
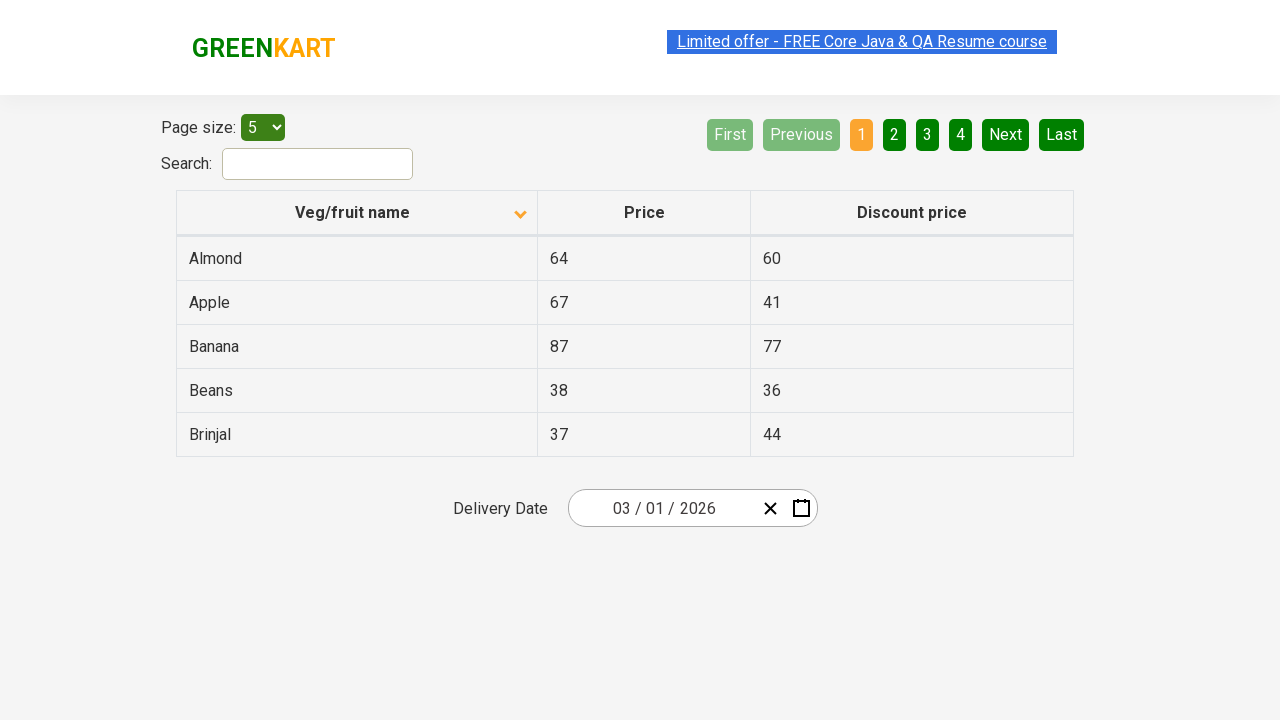

Table data loaded after sorting
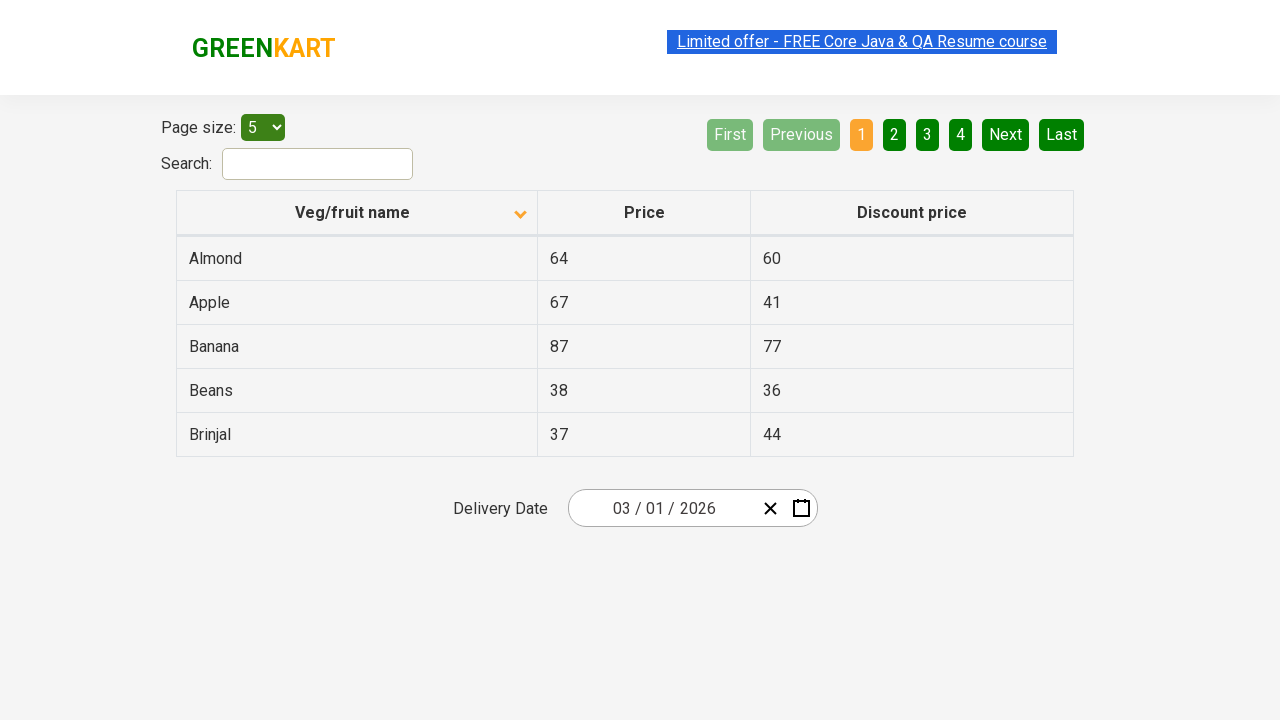

Retrieved 5 vegetable items from first column
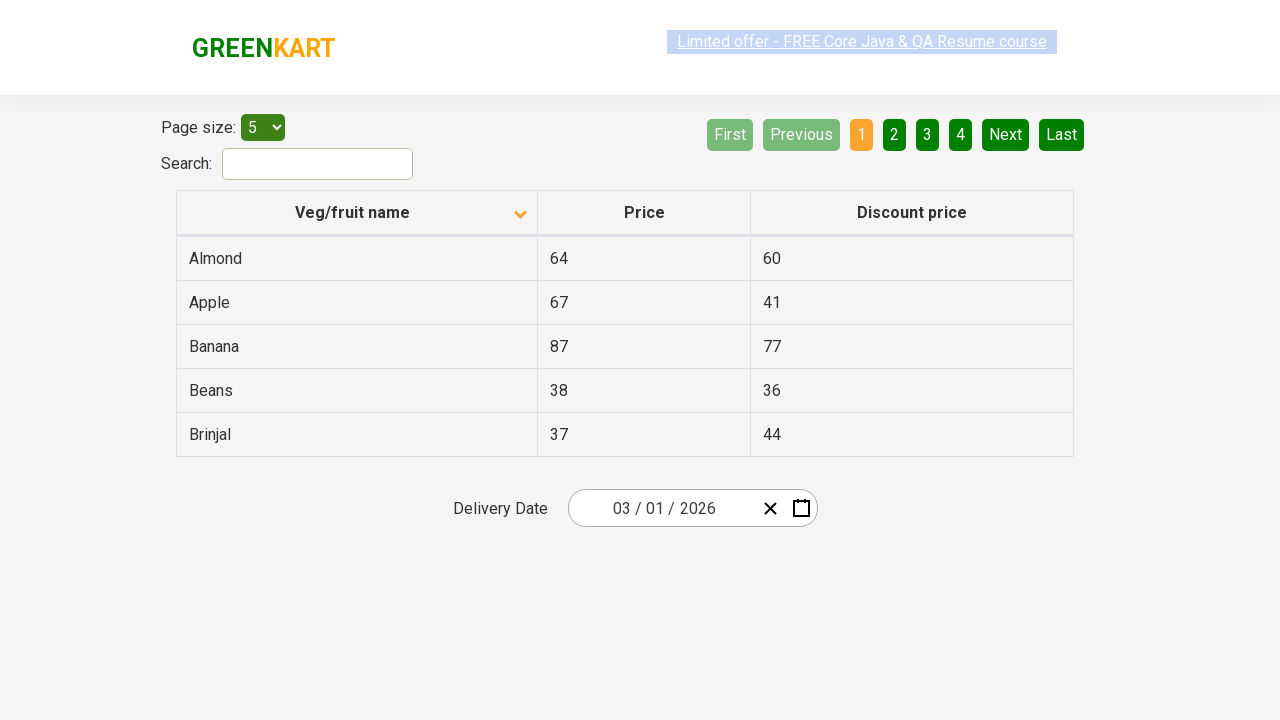

Extracted vegetable names: ['Almond', 'Apple', 'Banana', 'Beans', 'Brinjal']
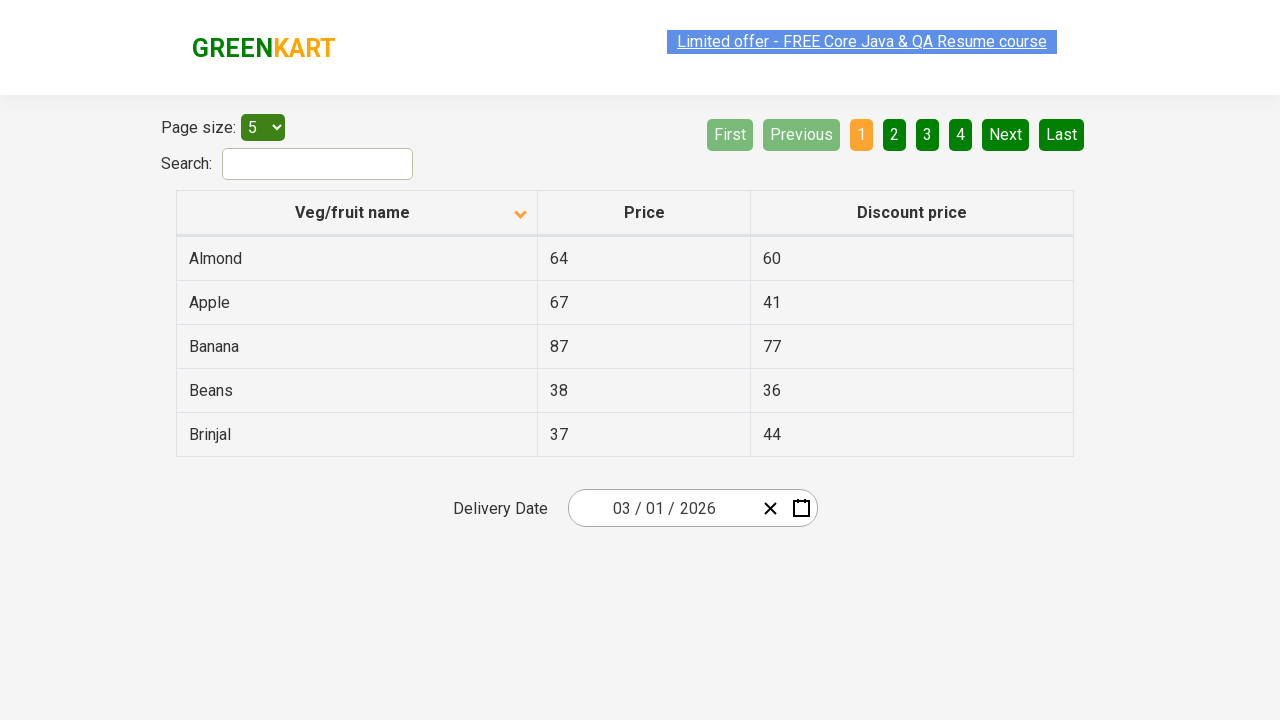

Verified that vegetables are sorted alphabetically
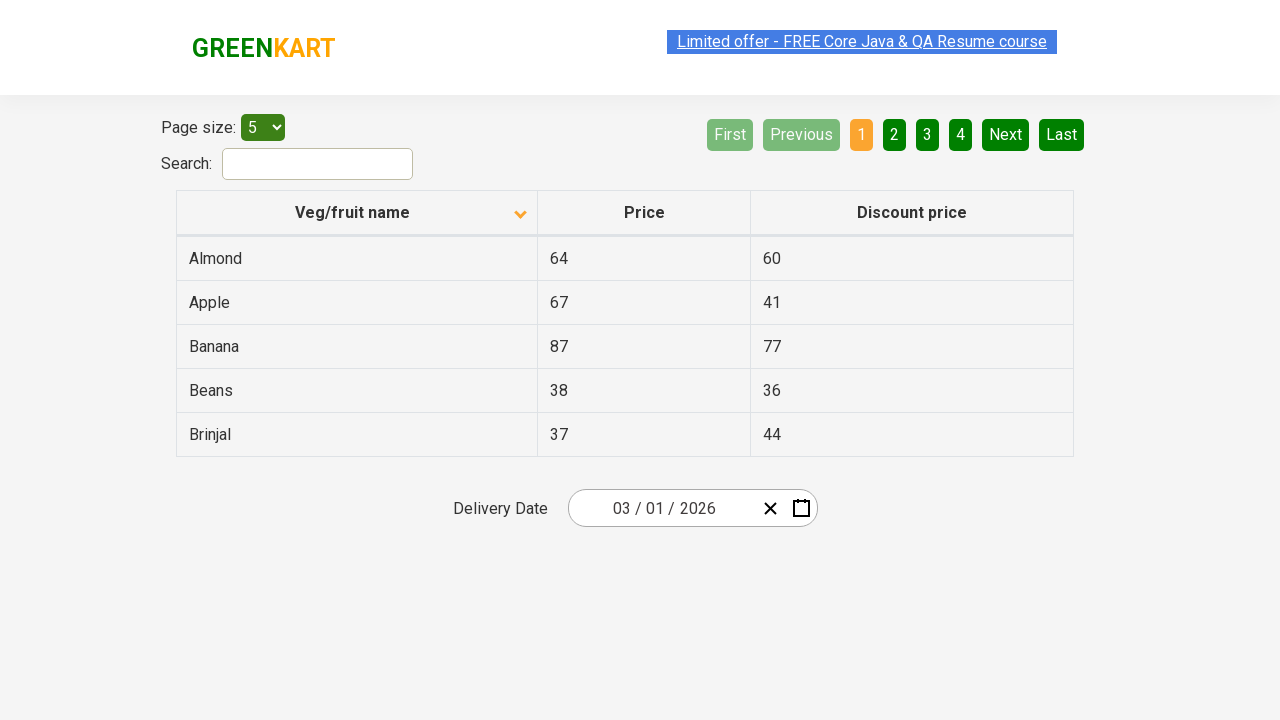

Located 'Beans' row in the sorted table
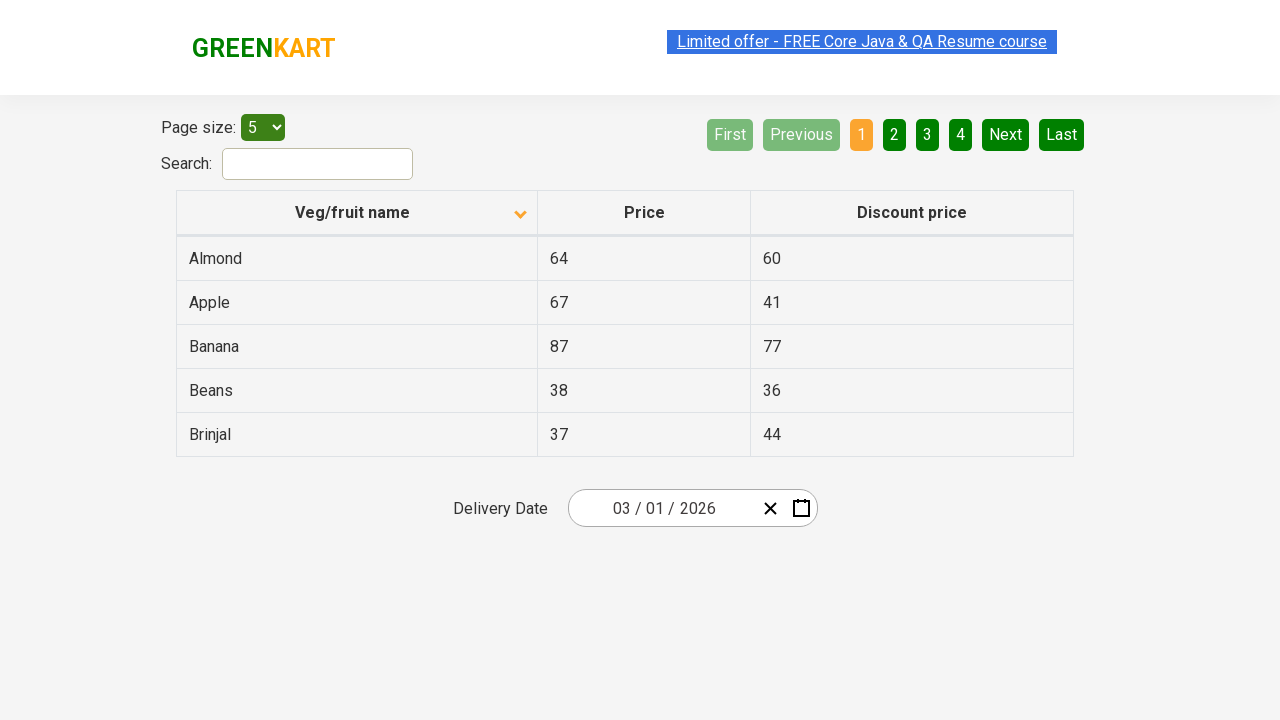

Located price cell sibling to Beans row
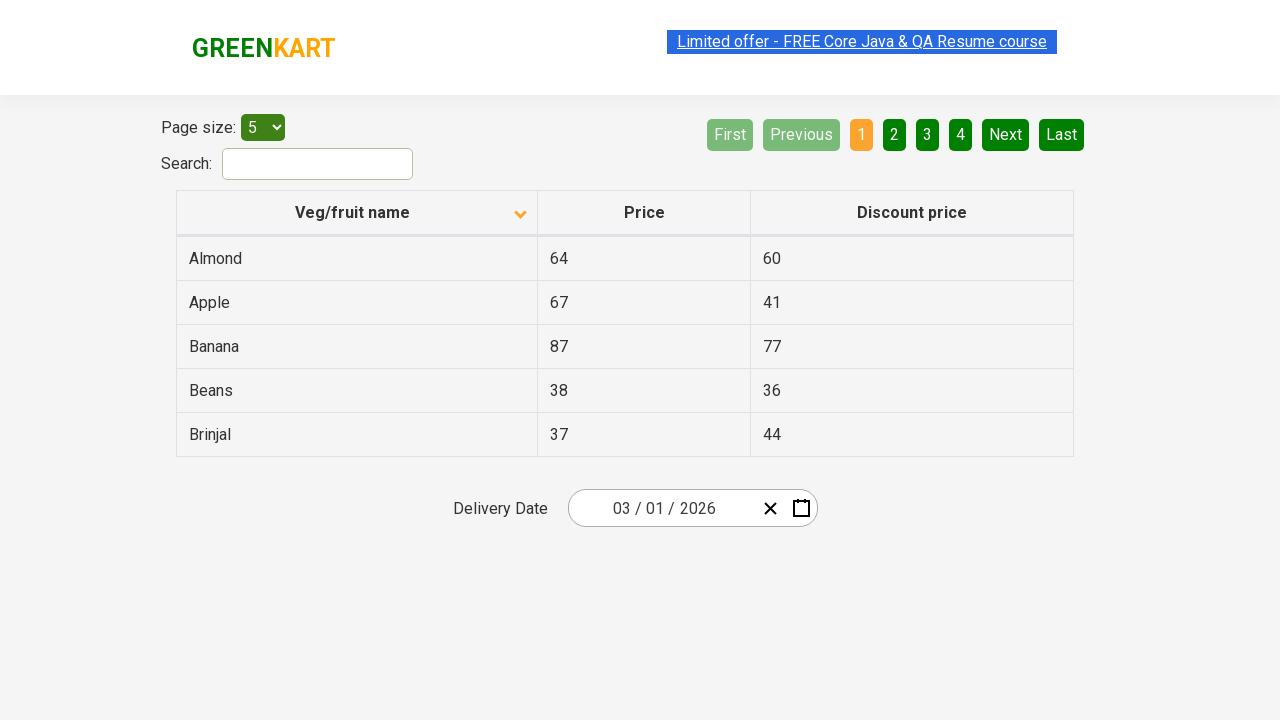

Price cell for Beans is visible and ready
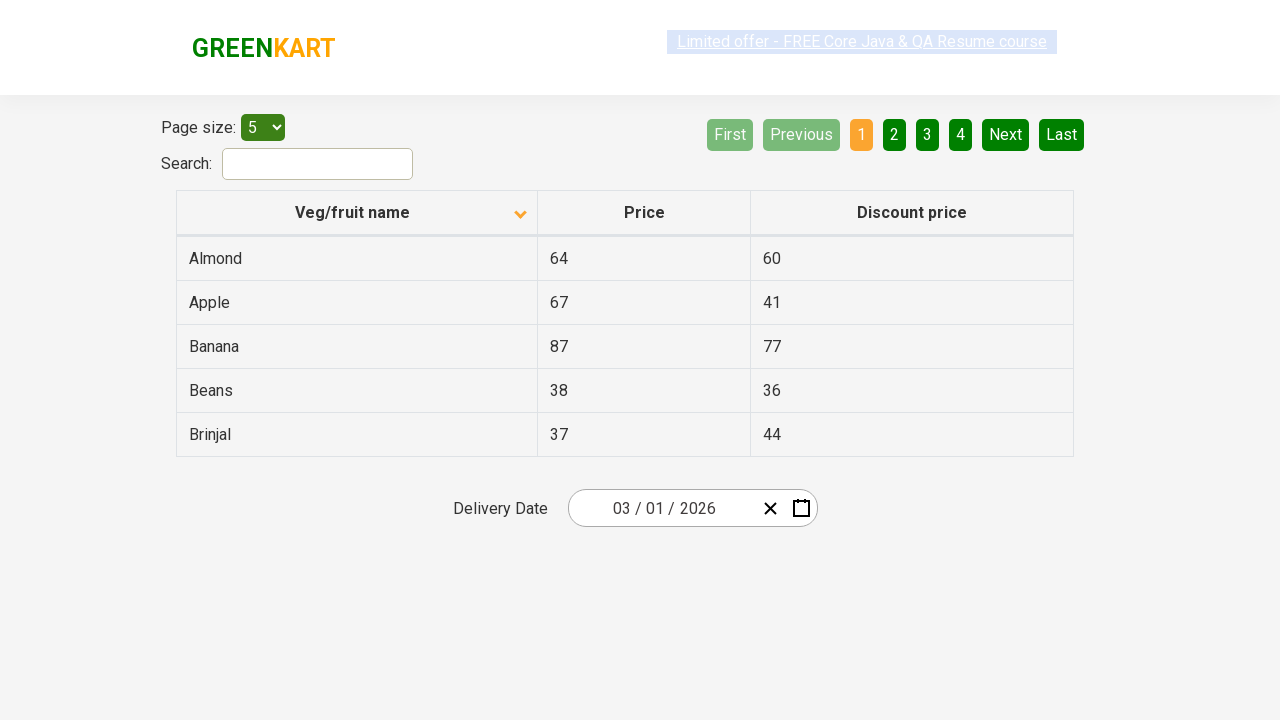

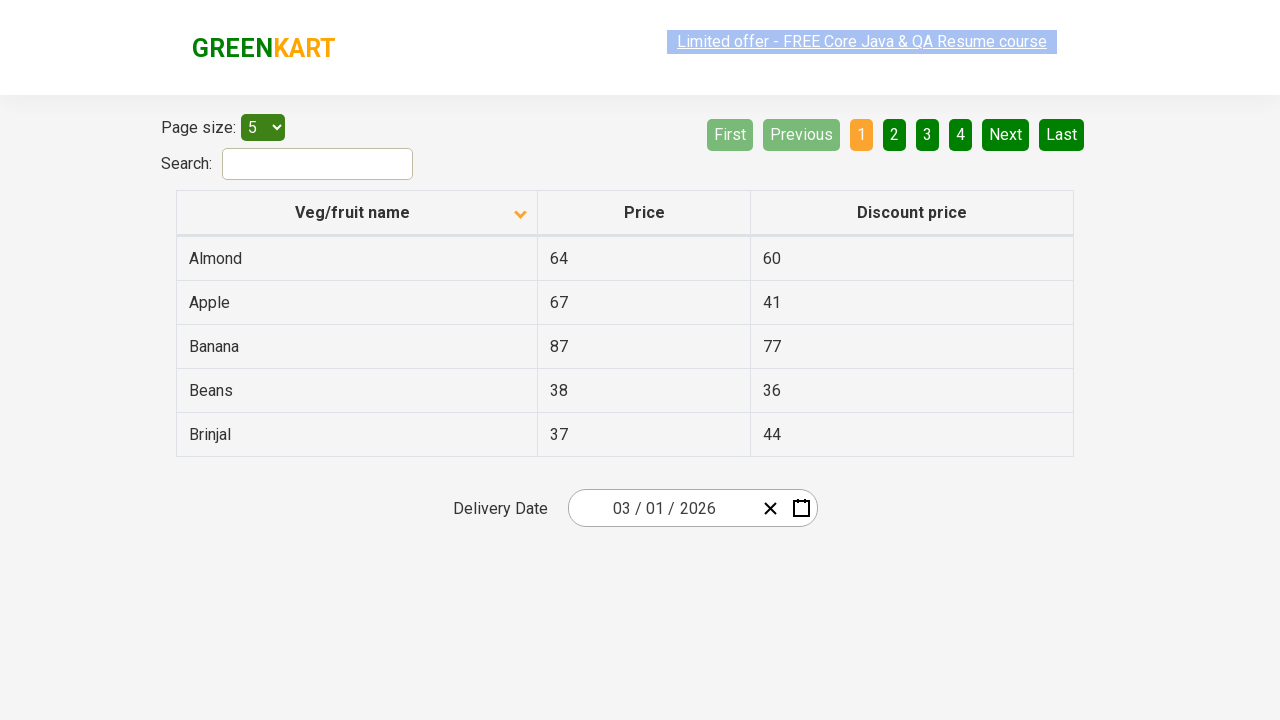